Navigates to a forms page and interacts with a select dropdown element, verifying that options are present

Starting URL: https://letcode.in/forms

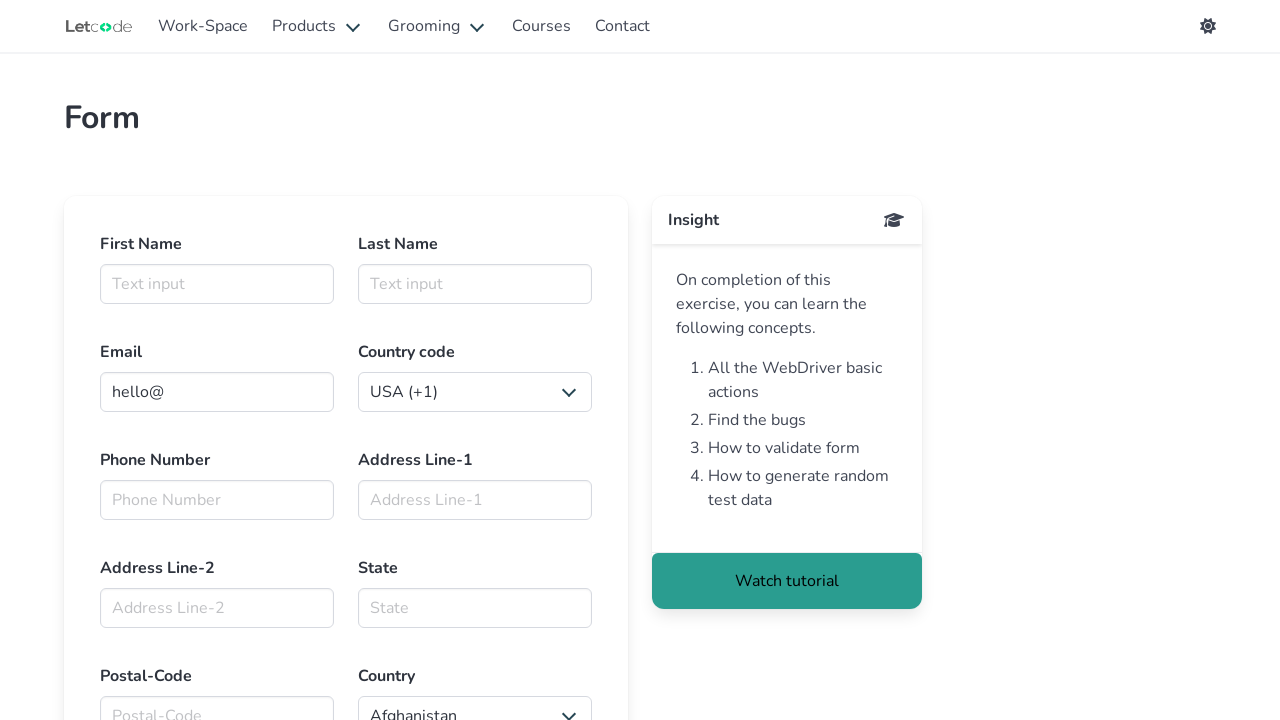

Waited for select dropdown element to be present
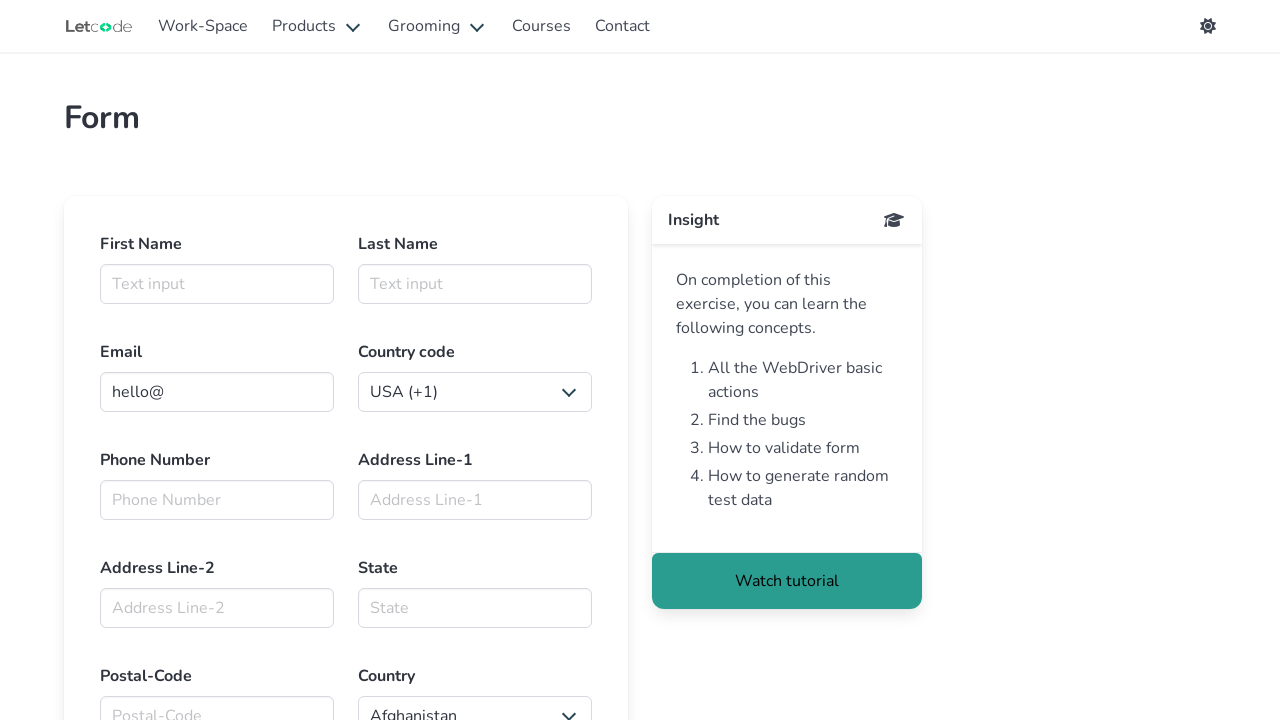

Retrieved all options from the select dropdown
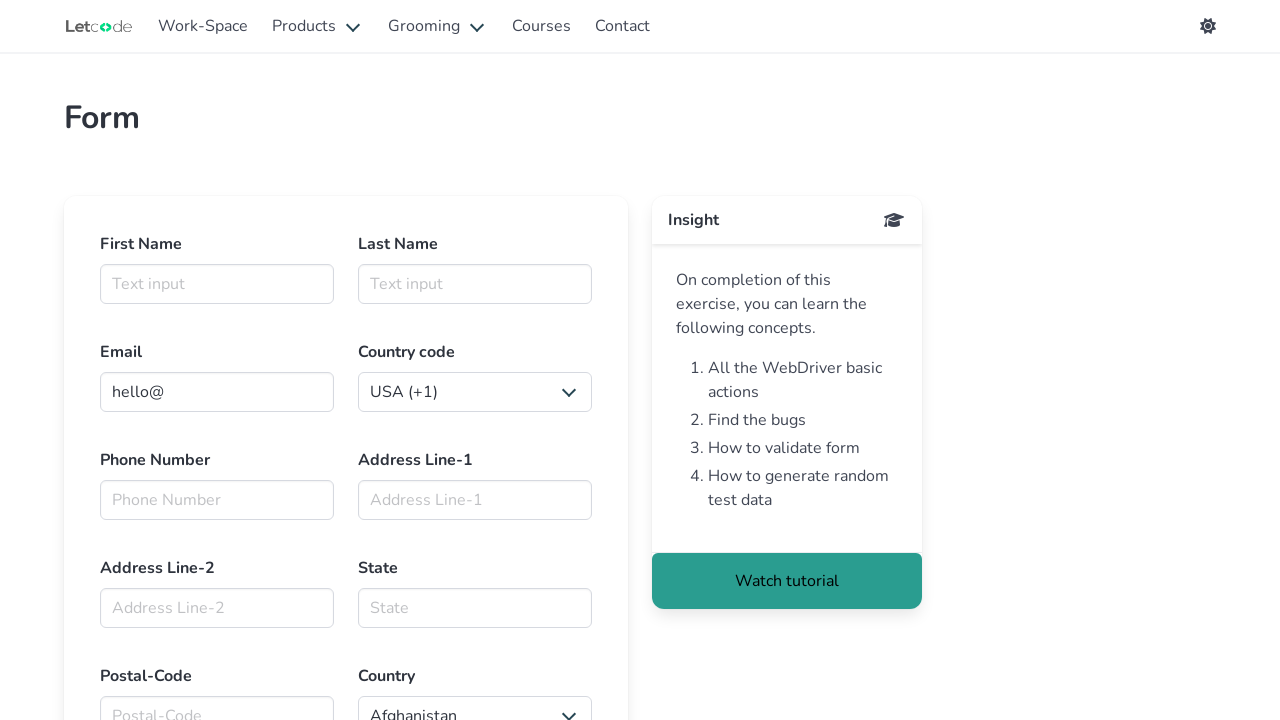

Clicked on select dropdown to open it at (475, 392) on select
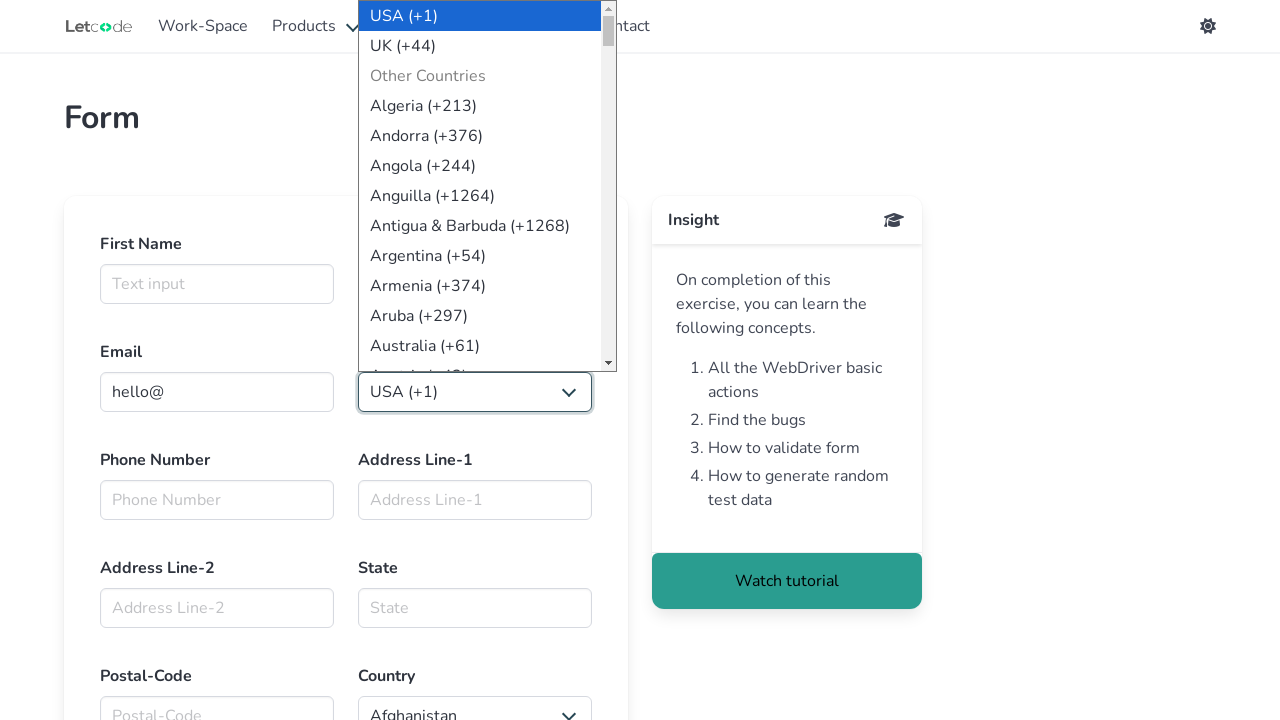

Selected option at index 1 from the dropdown on select
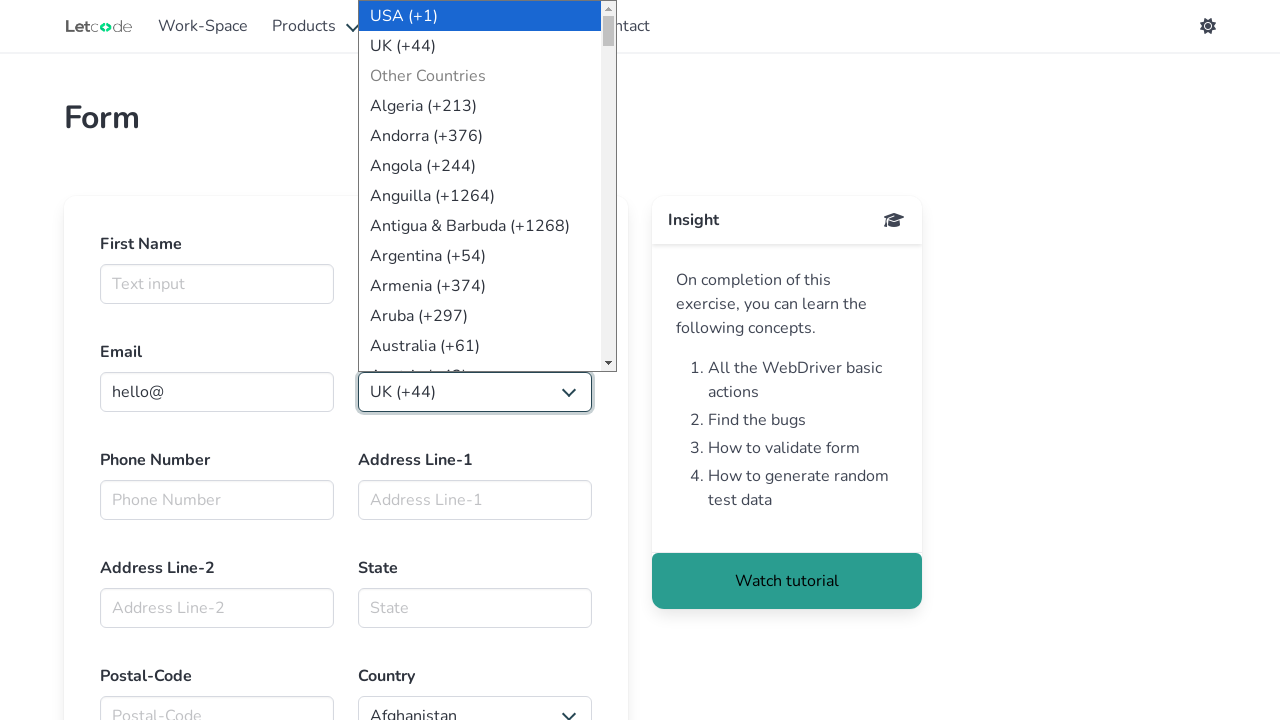

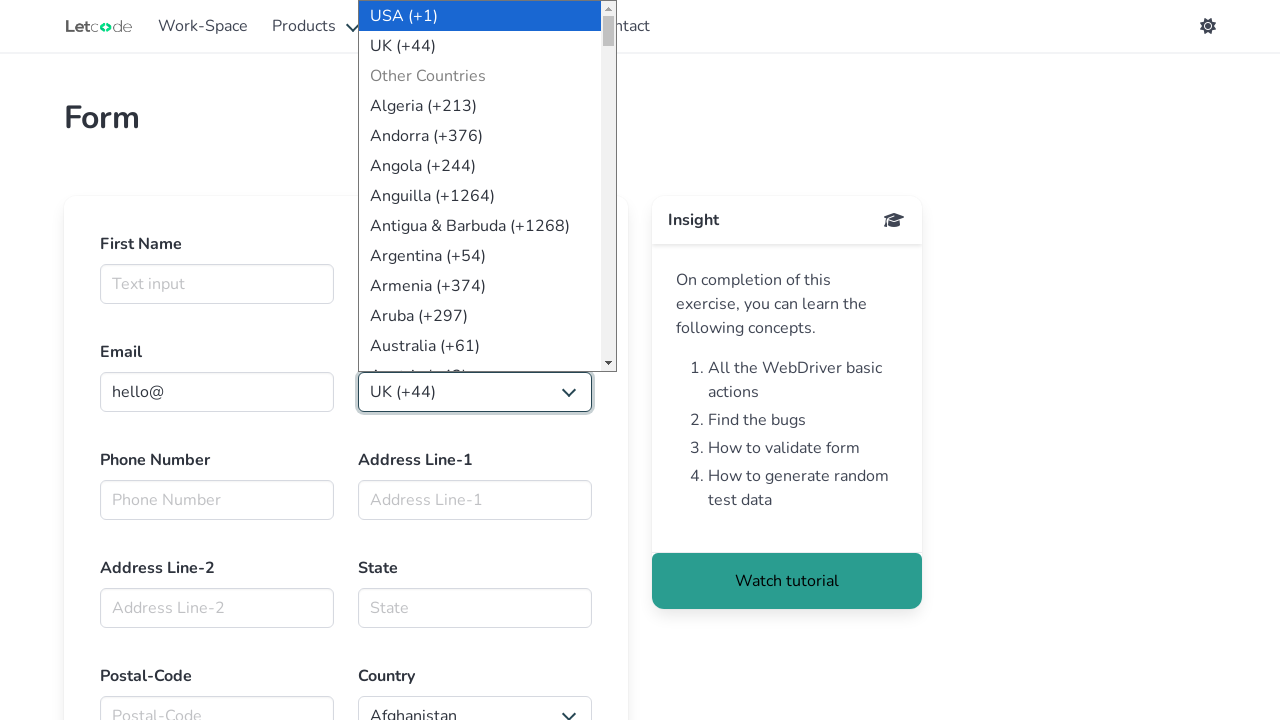